Tests alert handling by entering a name and accepting the alert

Starting URL: https://rahulshettyacademy.com/AutomationPractice/

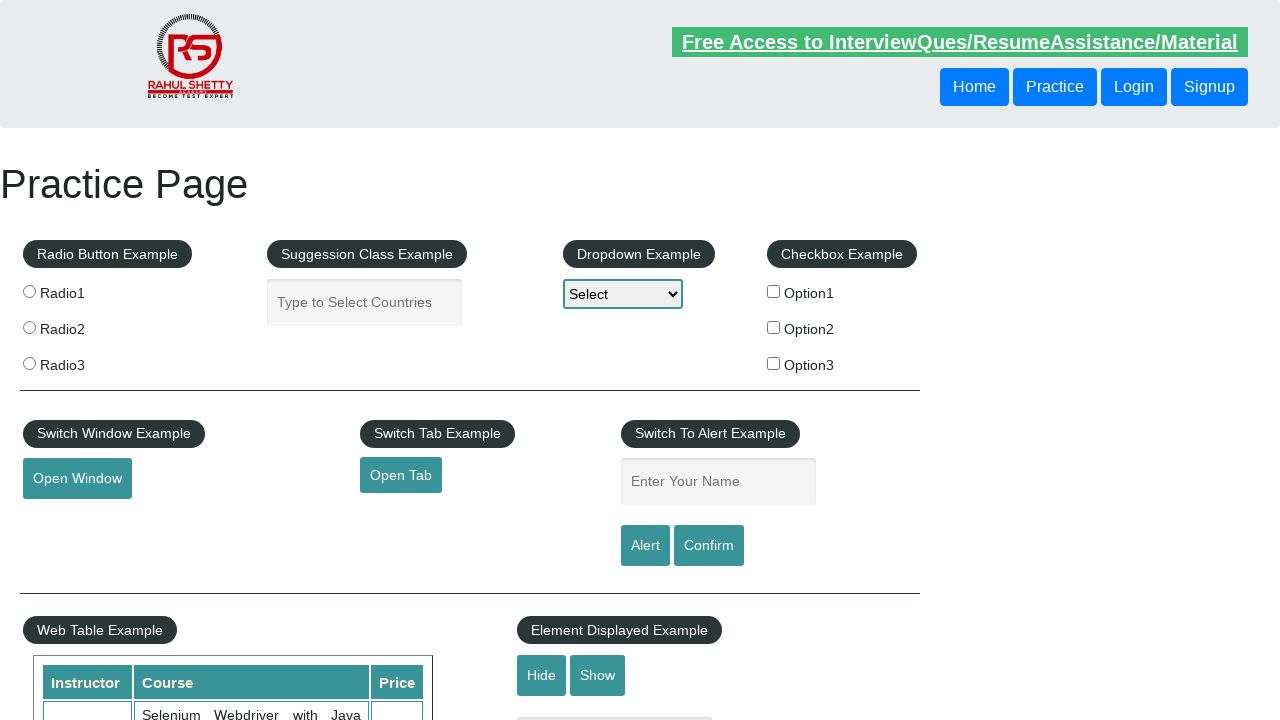

Filled name field with 'Lion' on #name
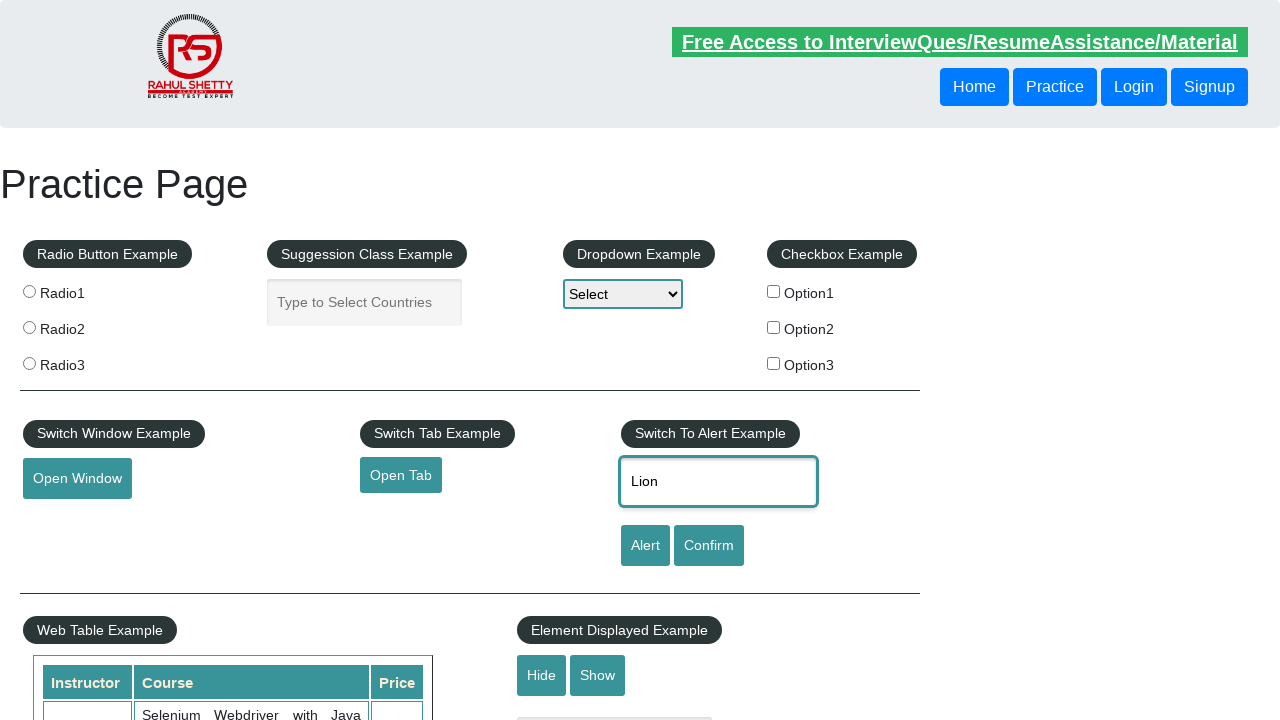

Set up dialog handler to accept alerts
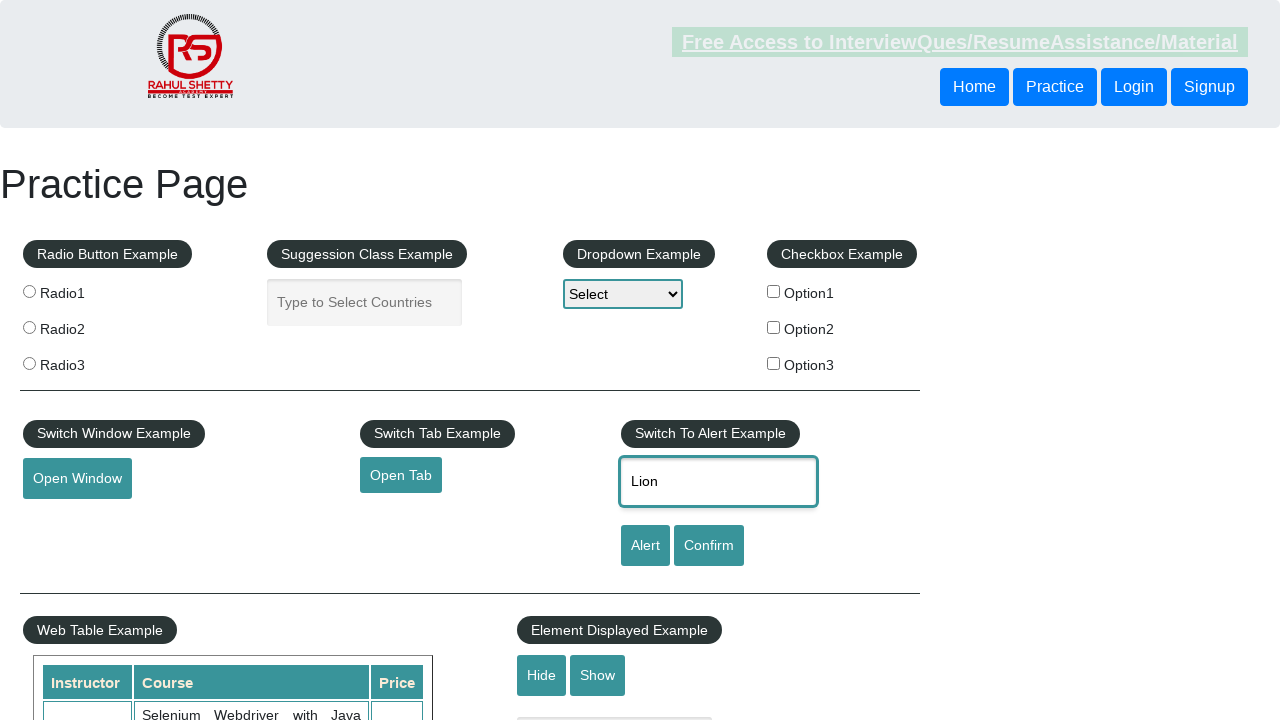

Clicked alert button to trigger alert at (645, 546) on #alertbtn
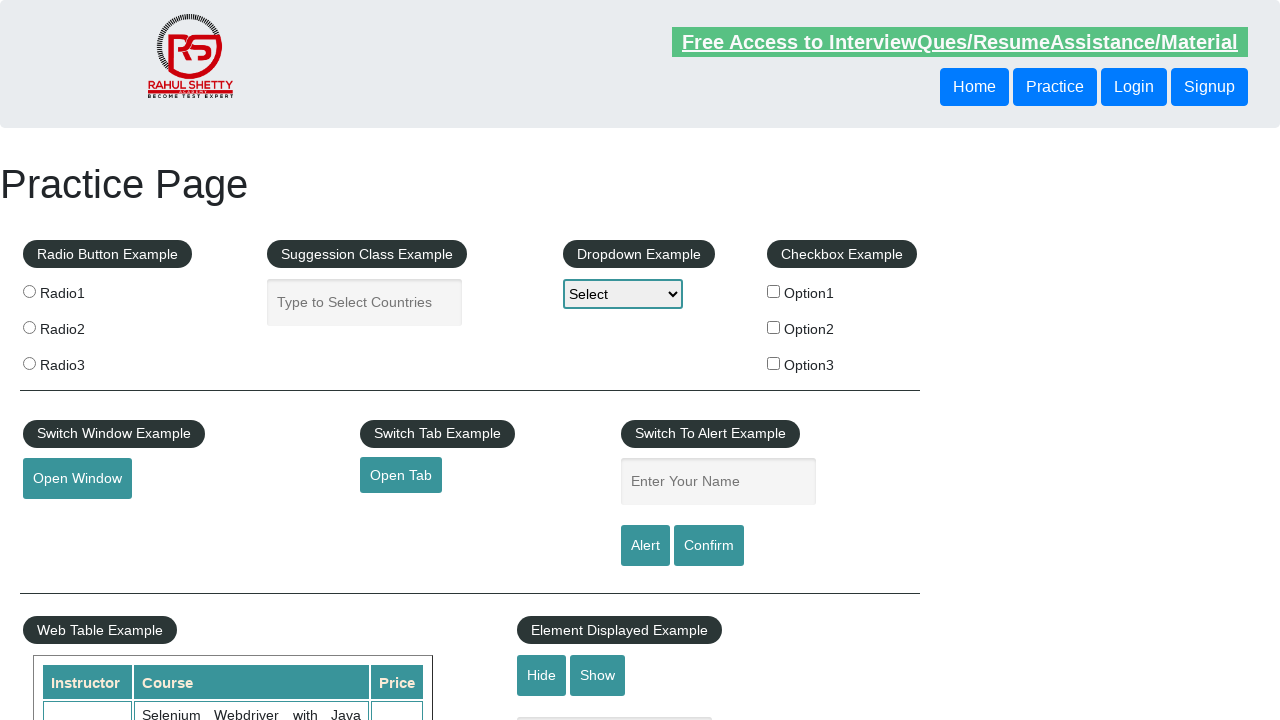

Waited 2000ms for alert to be processed
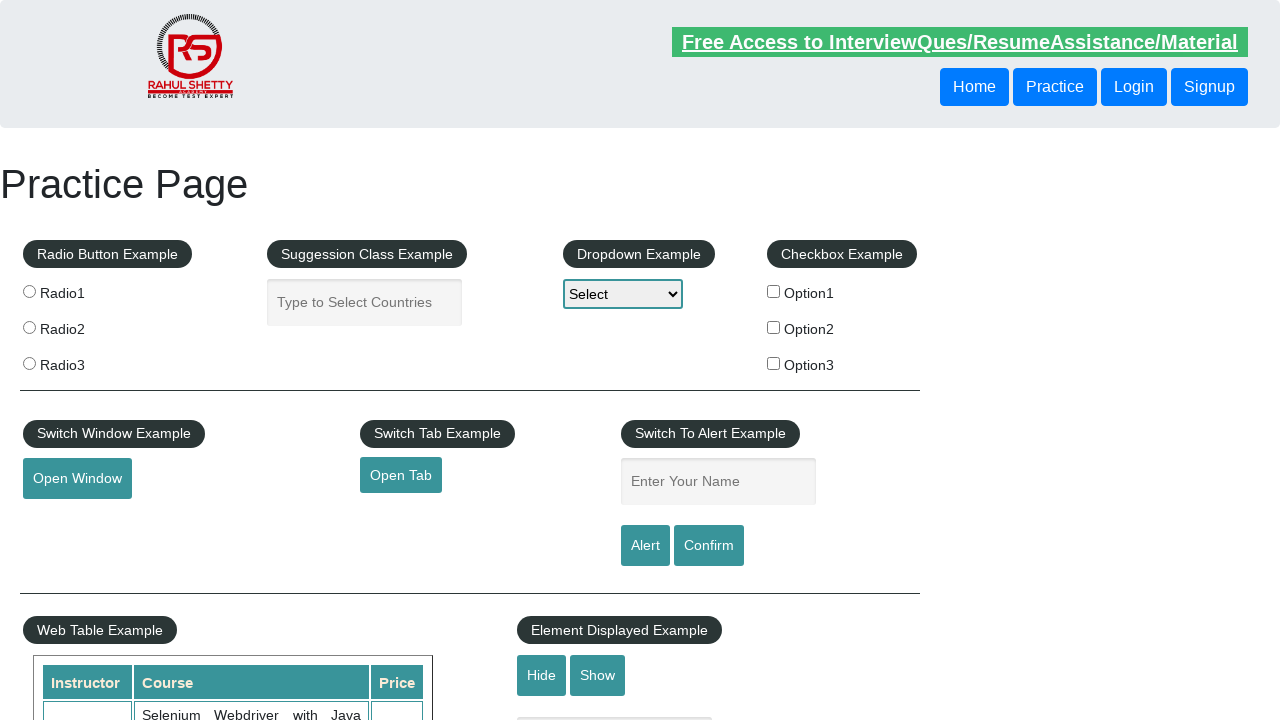

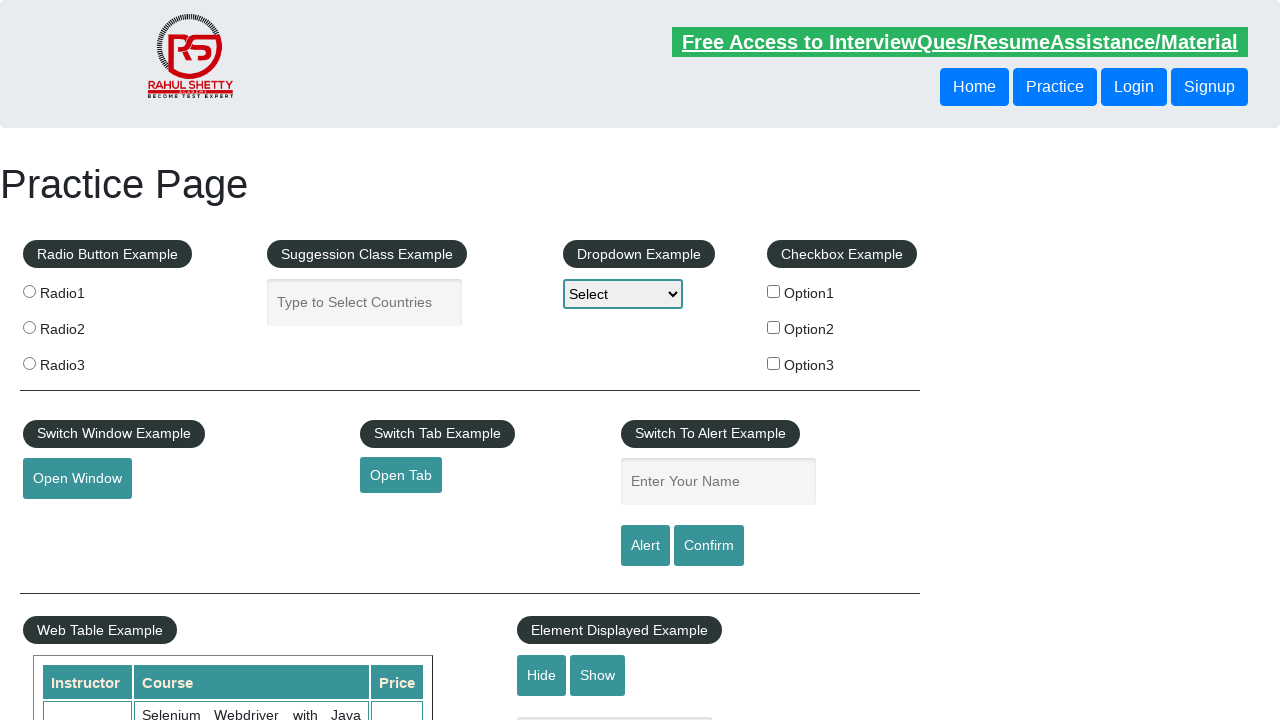